Tests radio button interaction on a demo QA site by clicking the "Yes" radio button option

Starting URL: https://demoqa.com/radio-button

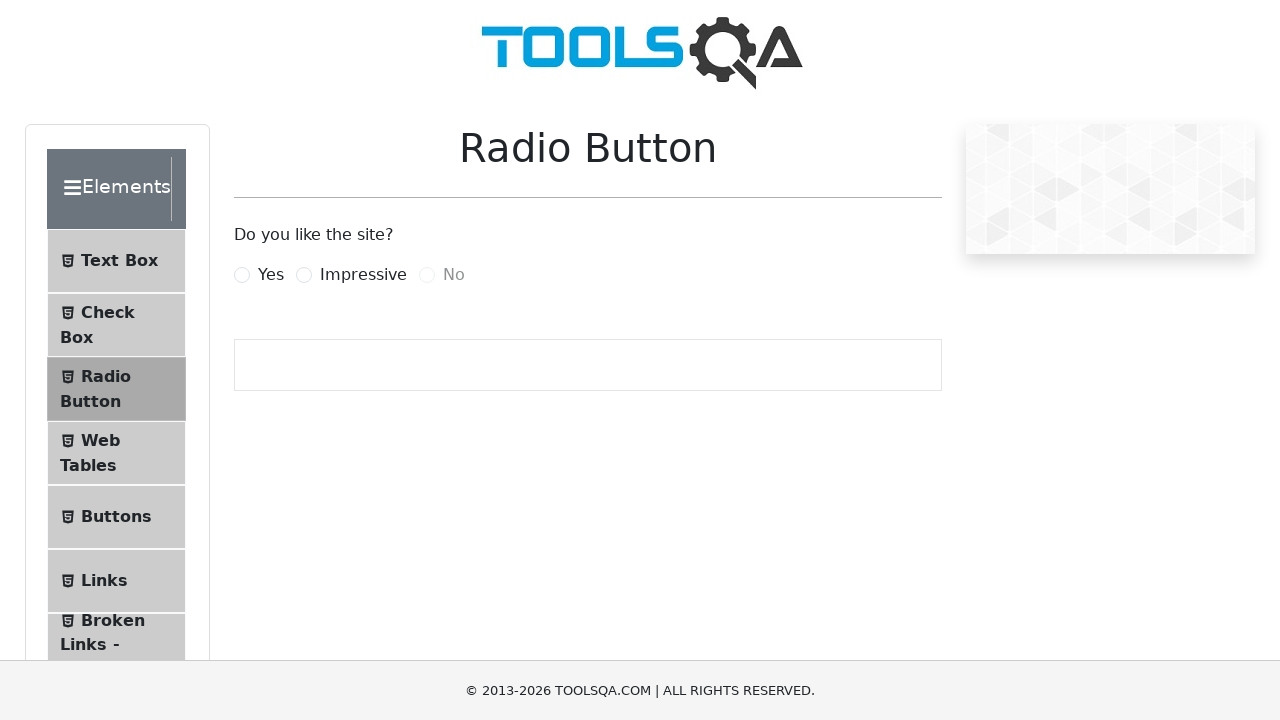

Navigated to radio button demo page
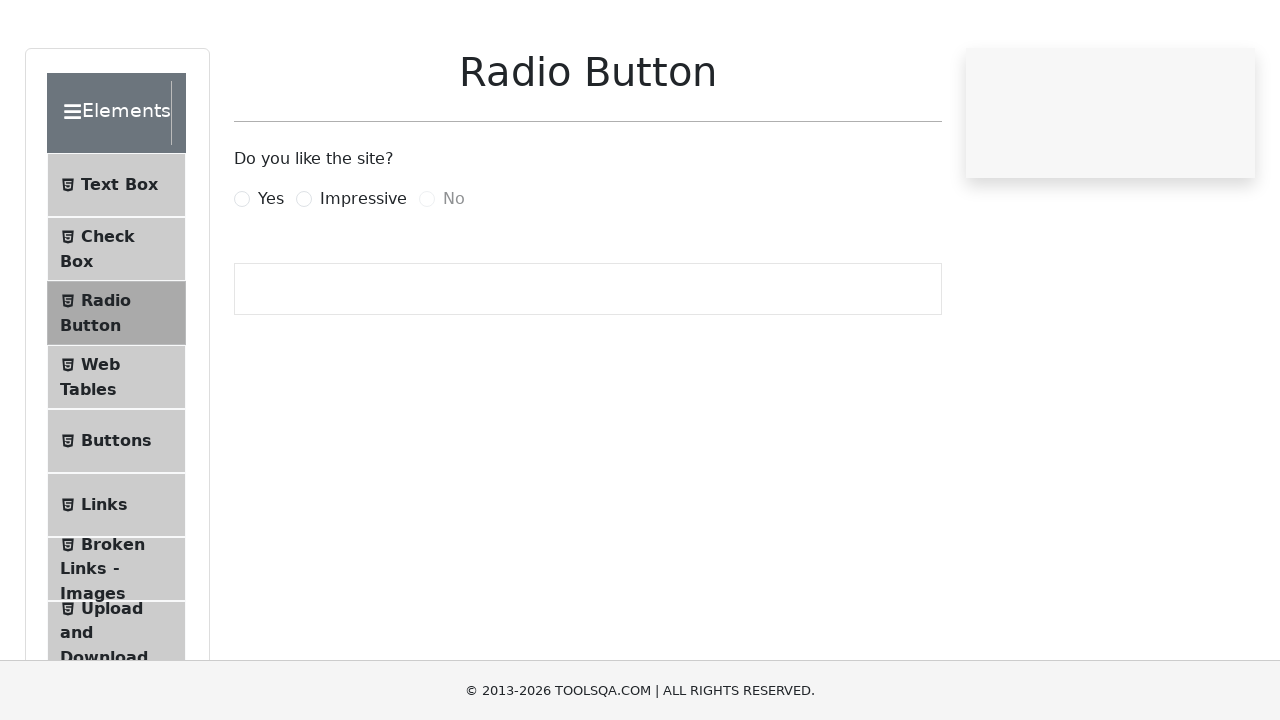

Clicked the 'Yes' radio button option at (271, 275) on label[for='yesRadio']
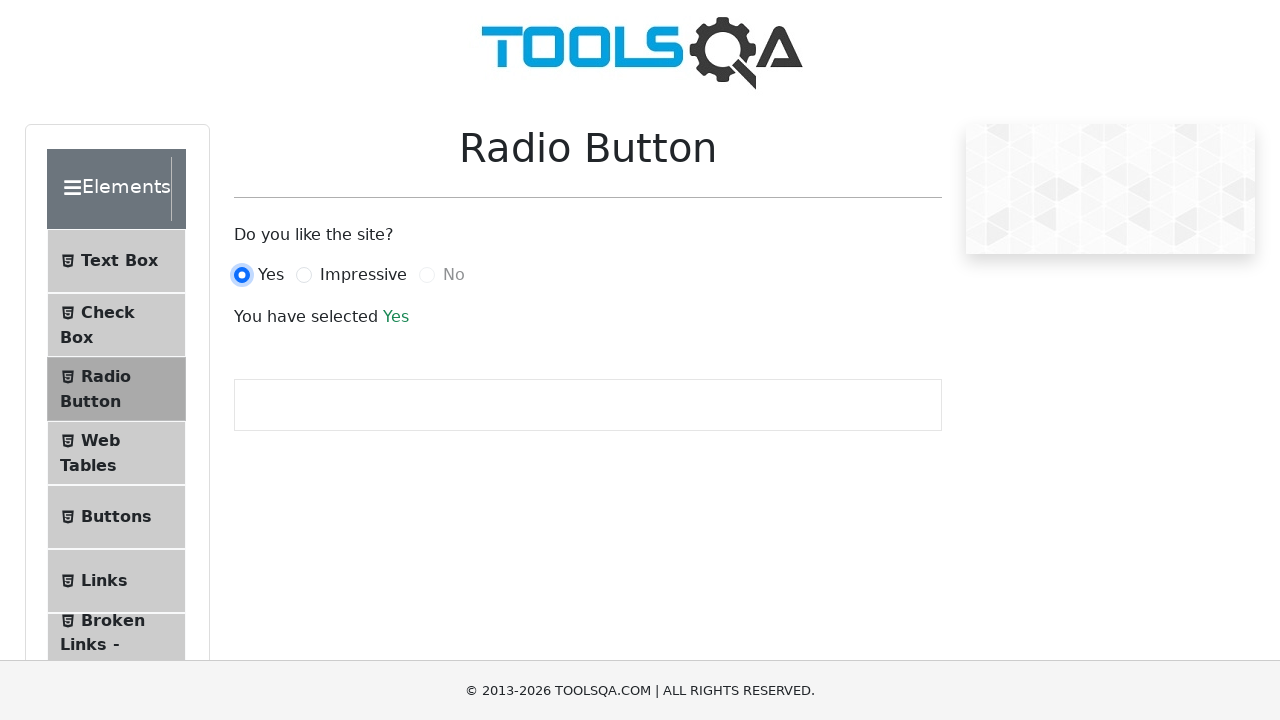

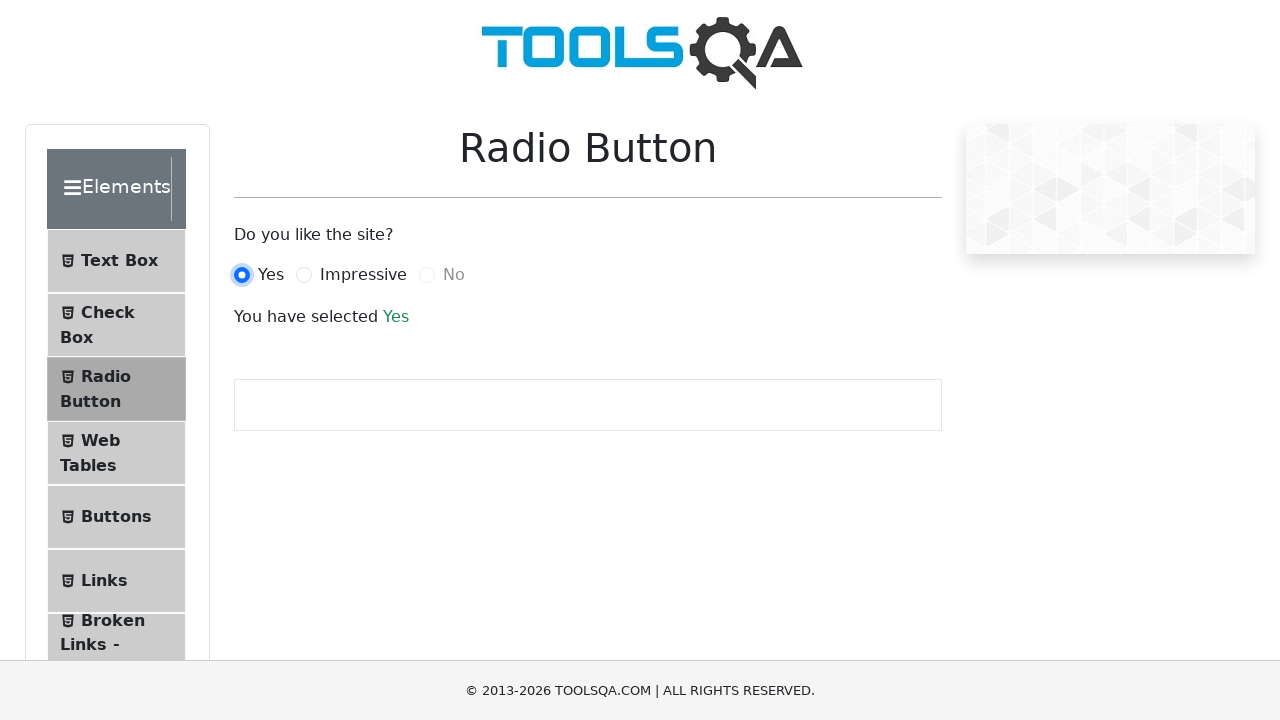